Tests hover functionality by moving mouse over user avatar images to reveal hidden user names, validating that each hover displays the correct username

Starting URL: https://the-internet.herokuapp.com/hovers

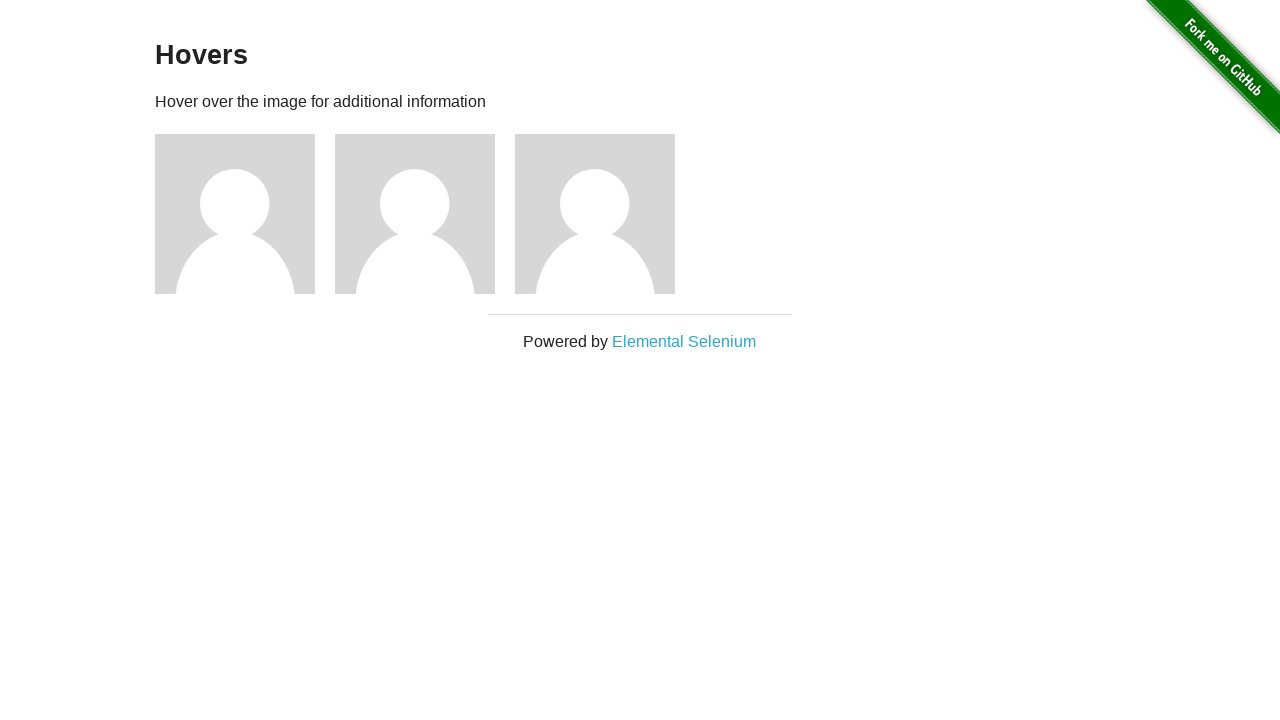

Located all user avatar images on the page
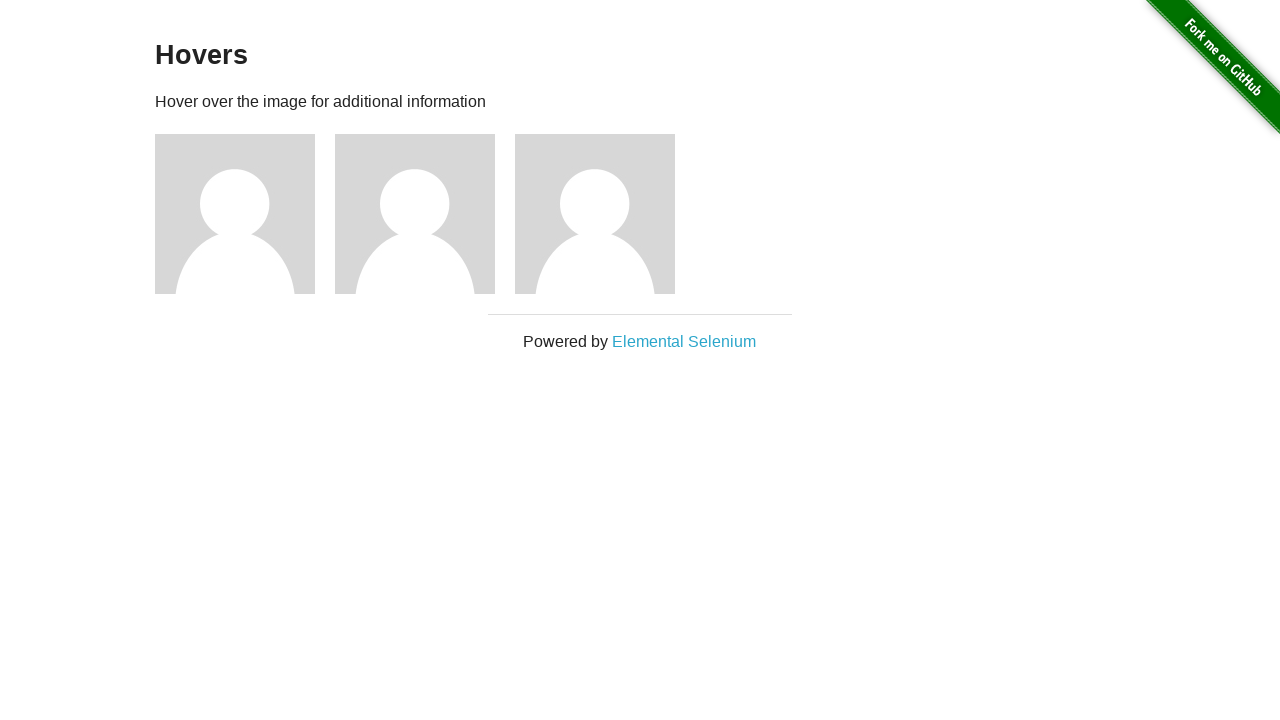

Defined expected usernames for validation
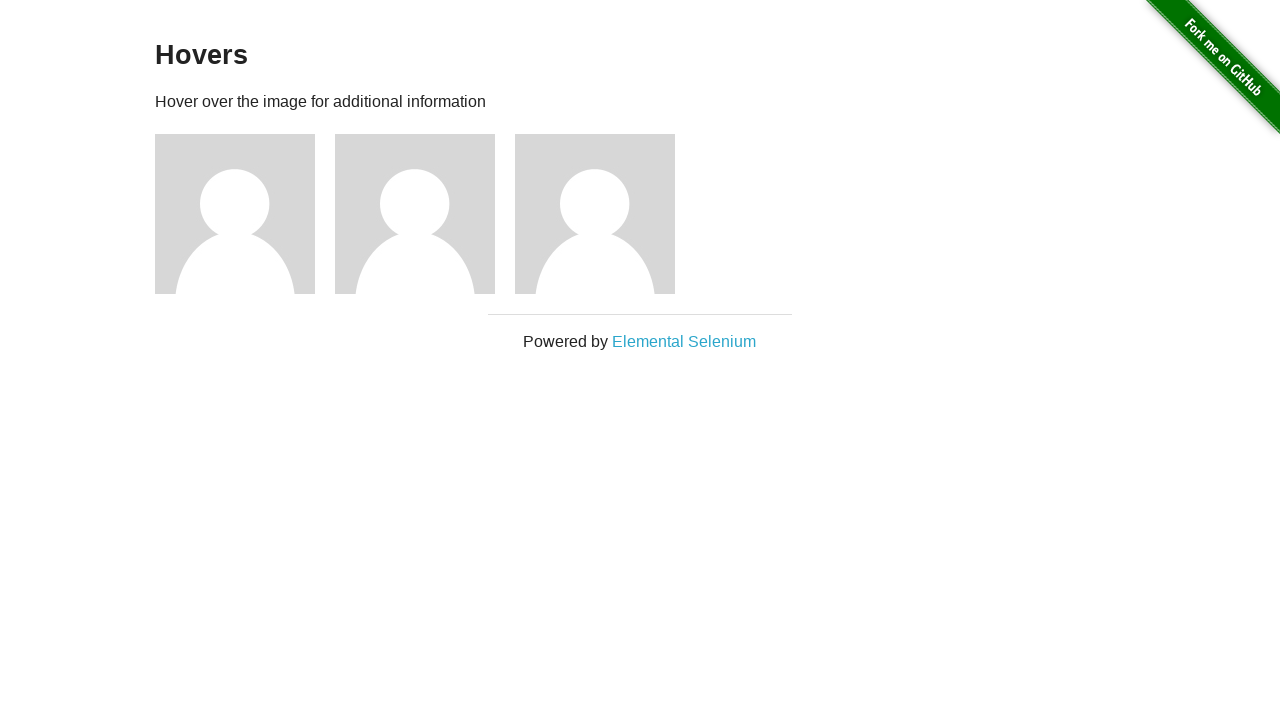

Hovered over user avatar 1 to reveal username at (235, 214) on xpath=//img[@alt='User Avatar'] >> nth=0
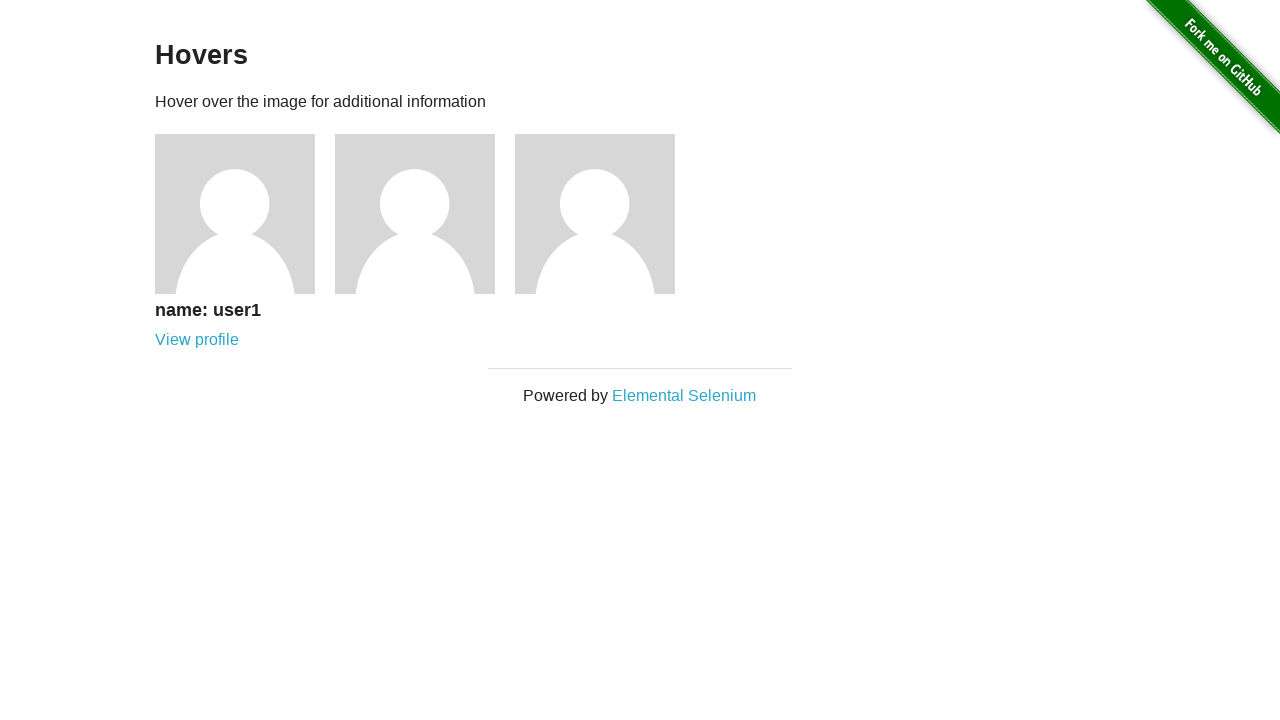

Waited for hover effect animation to complete on avatar 1
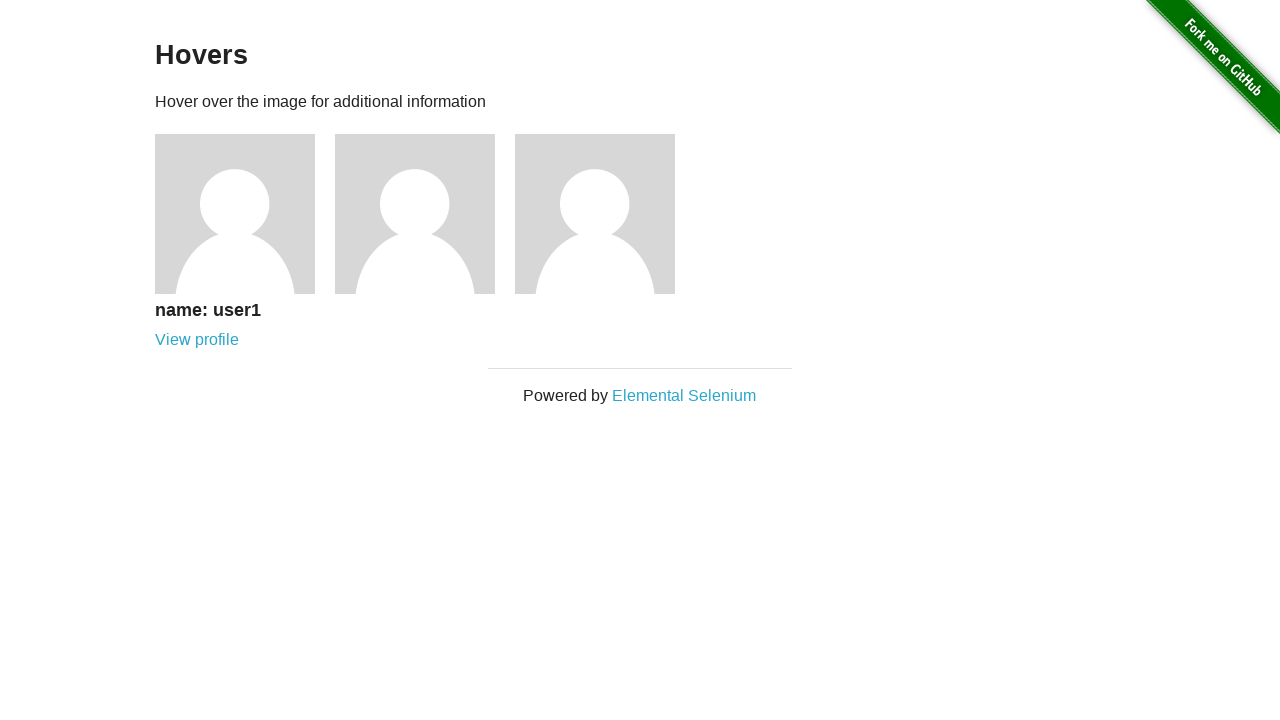

Retrieved all username h5 elements after hovering on avatar 1
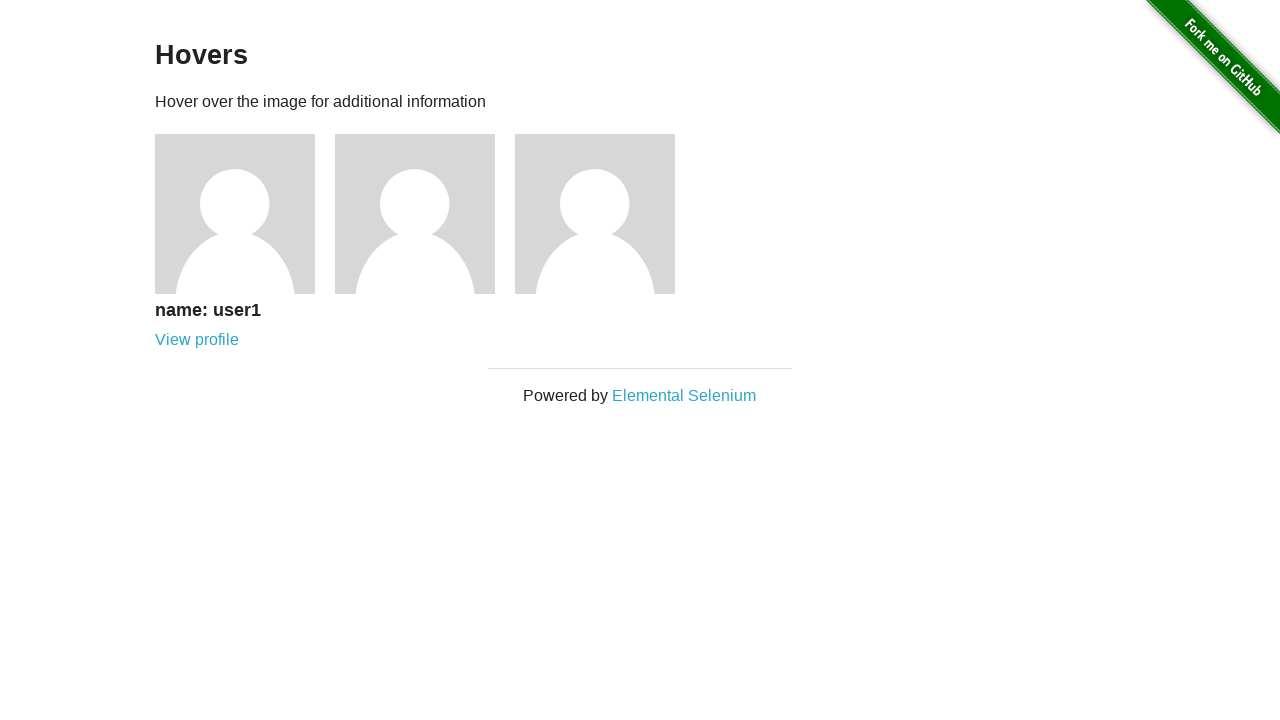

Validated that avatar 1 displays correct username: name: user1
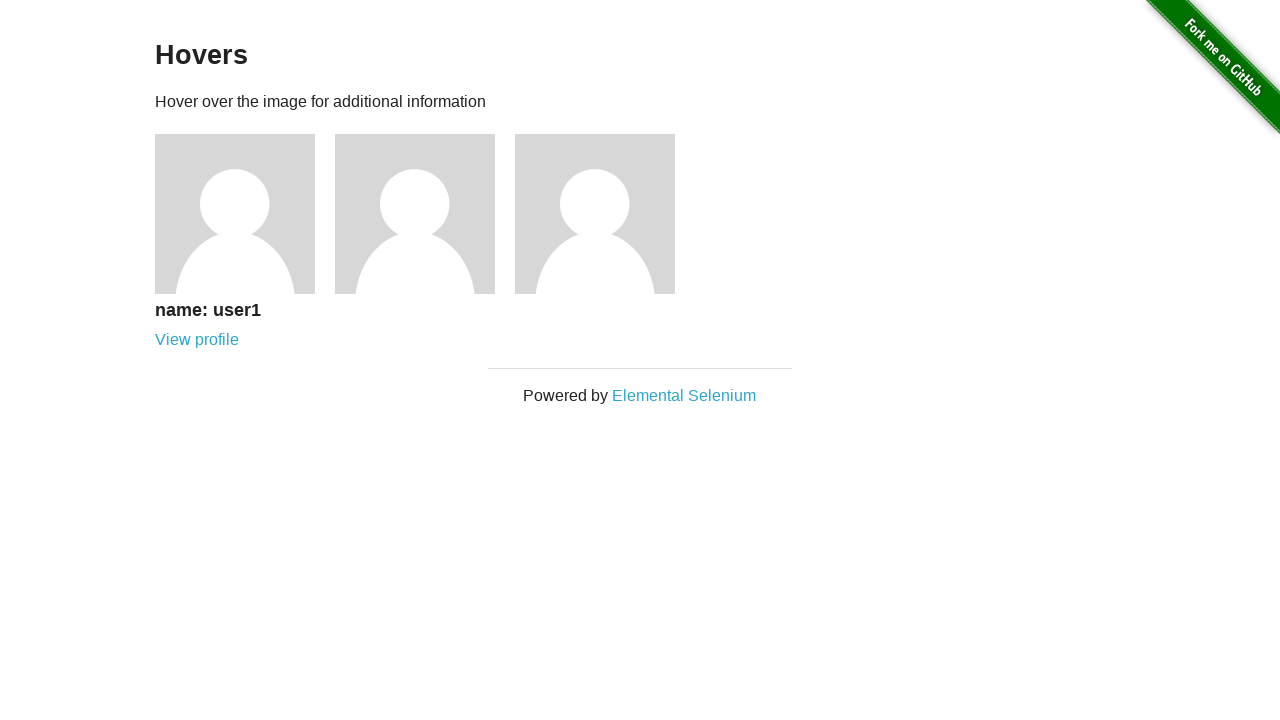

Hovered over user avatar 2 to reveal username at (415, 214) on xpath=//img[@alt='User Avatar'] >> nth=1
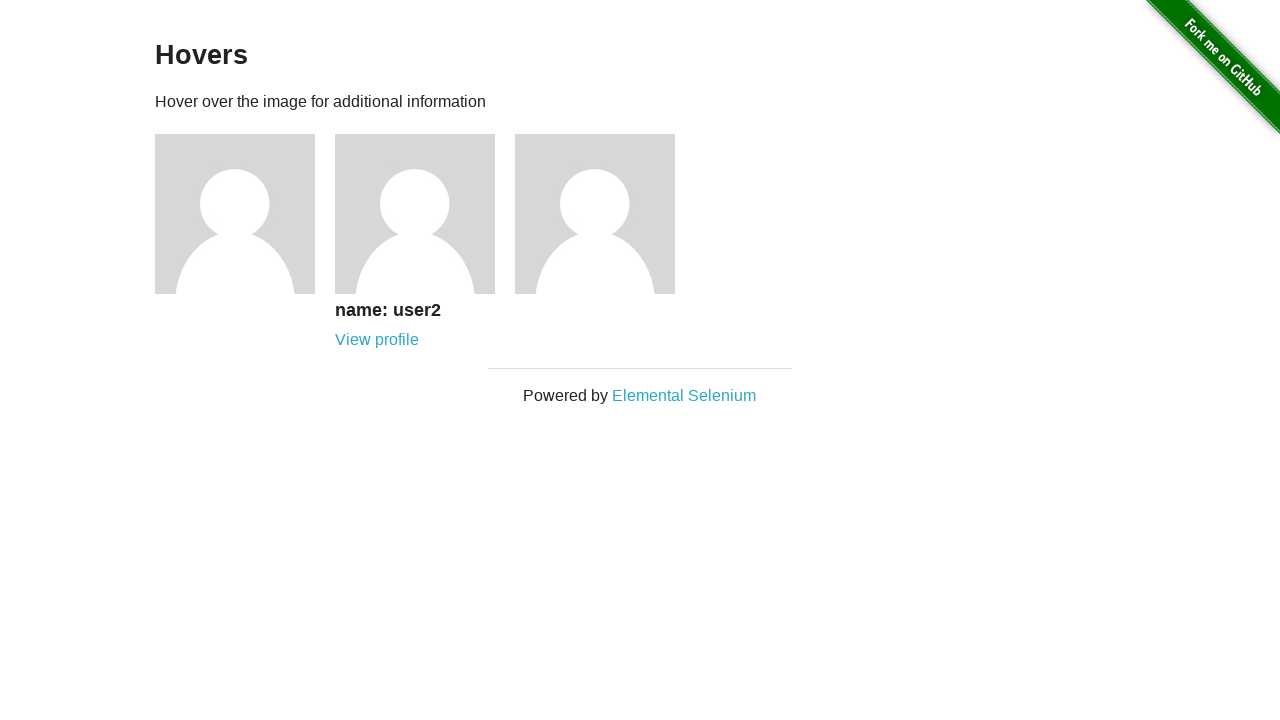

Waited for hover effect animation to complete on avatar 2
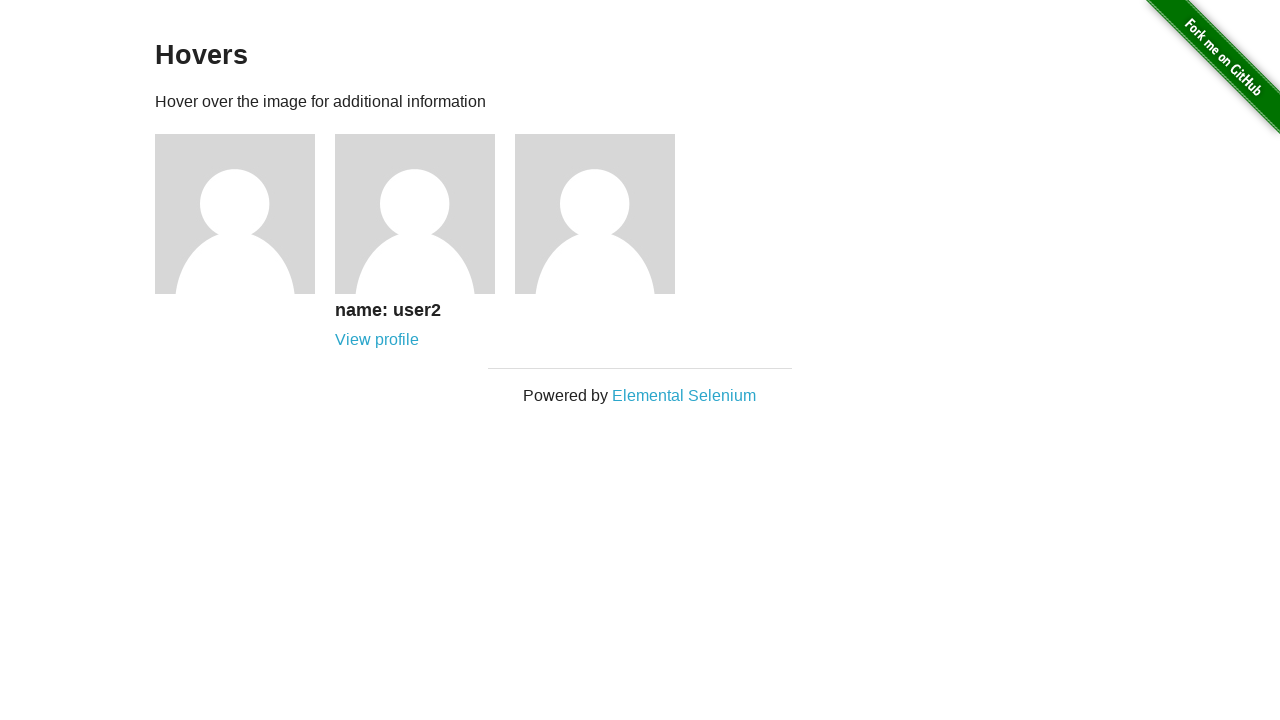

Retrieved all username h5 elements after hovering on avatar 2
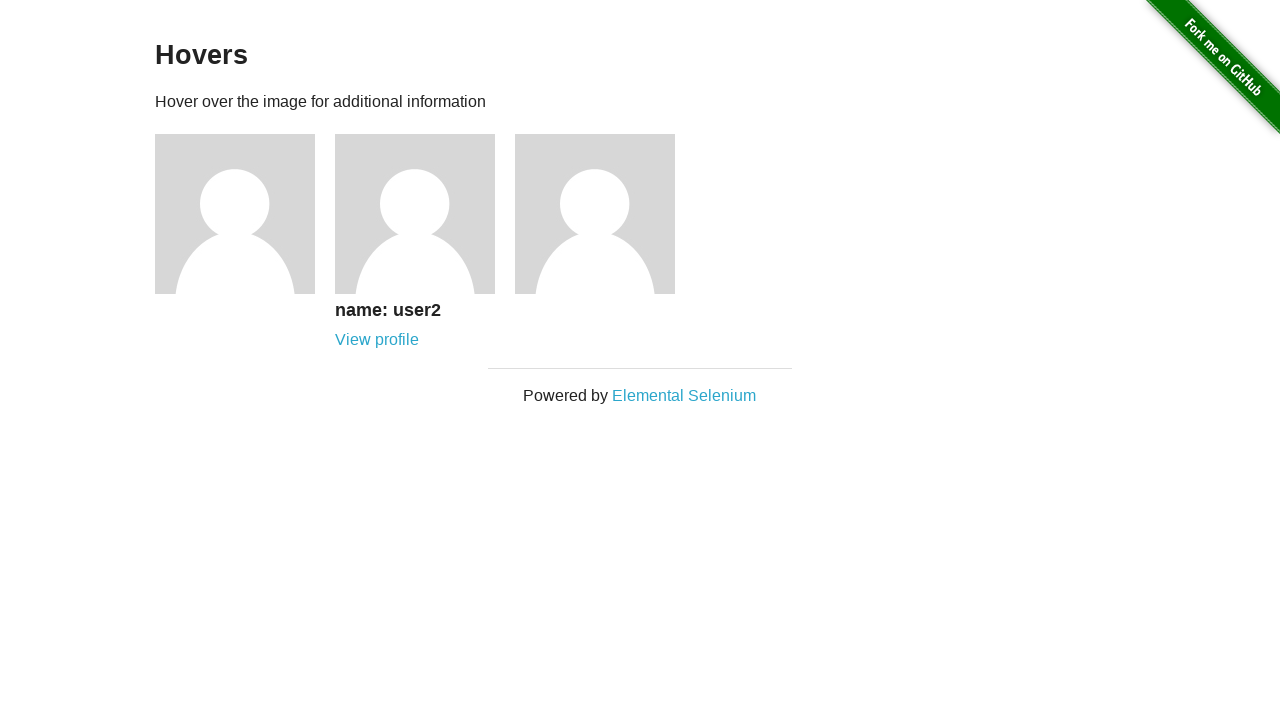

Validated that avatar 2 displays correct username: name: user2
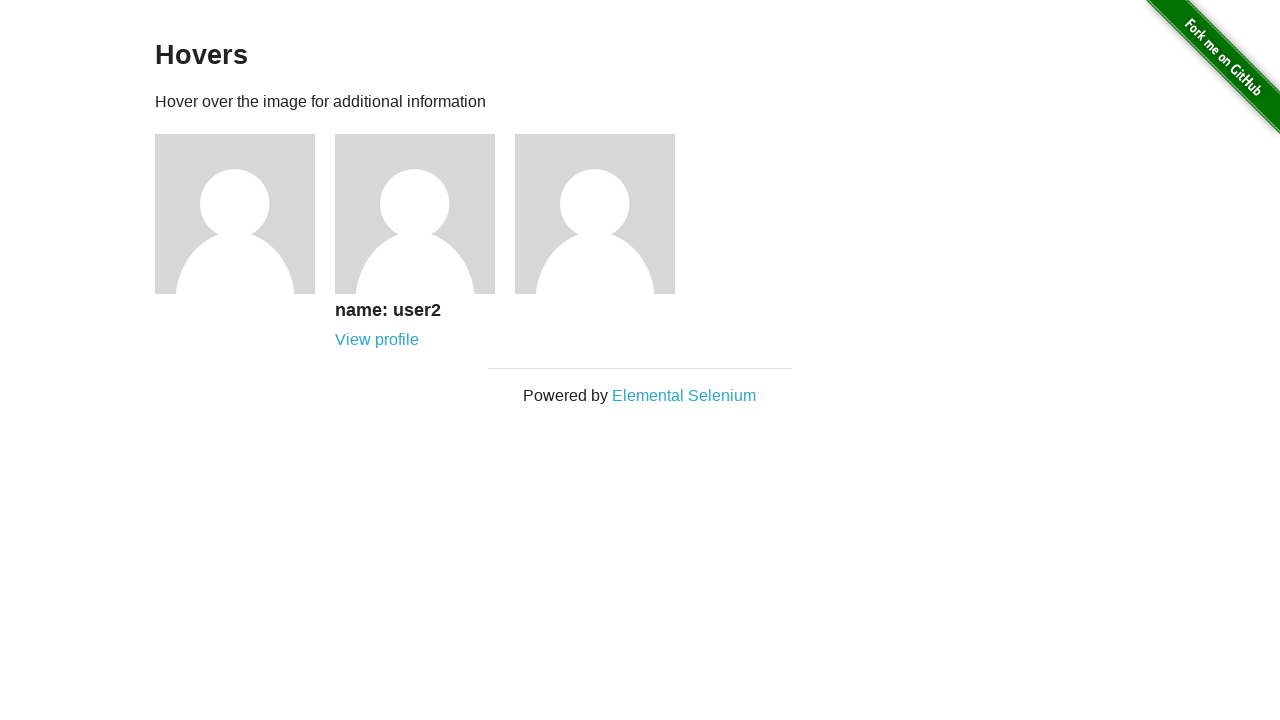

Hovered over user avatar 3 to reveal username at (595, 214) on xpath=//img[@alt='User Avatar'] >> nth=2
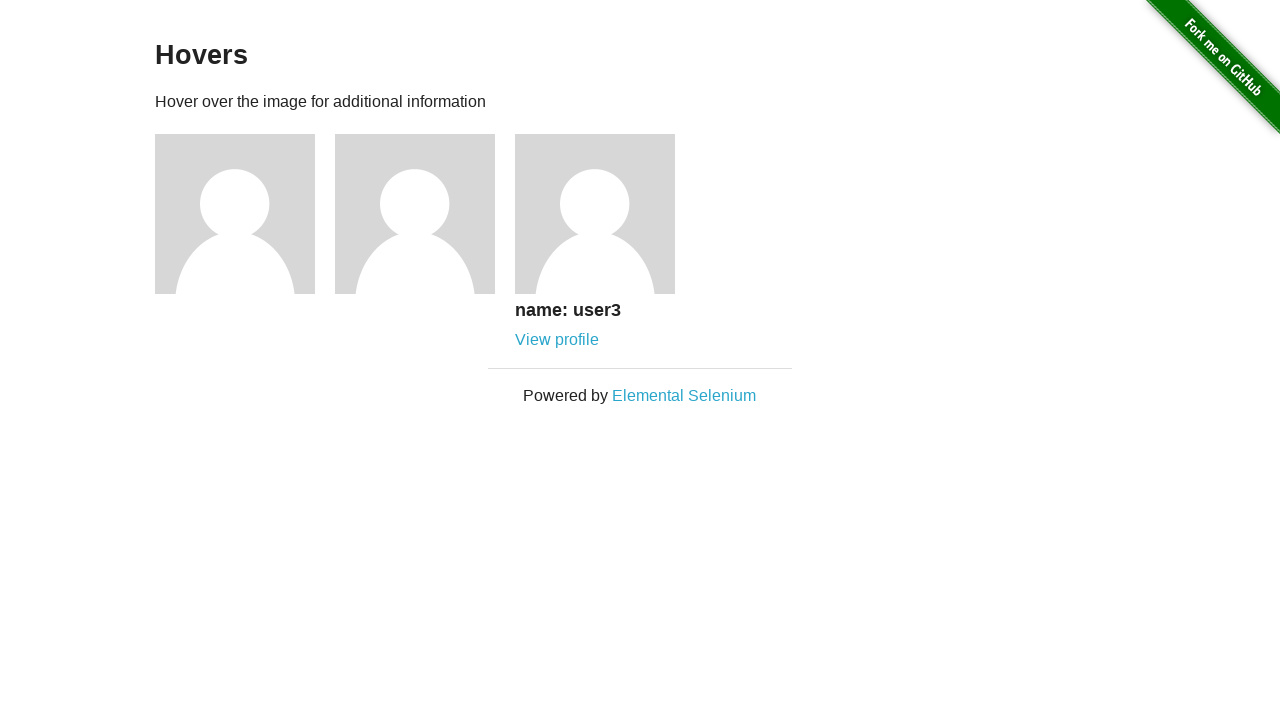

Waited for hover effect animation to complete on avatar 3
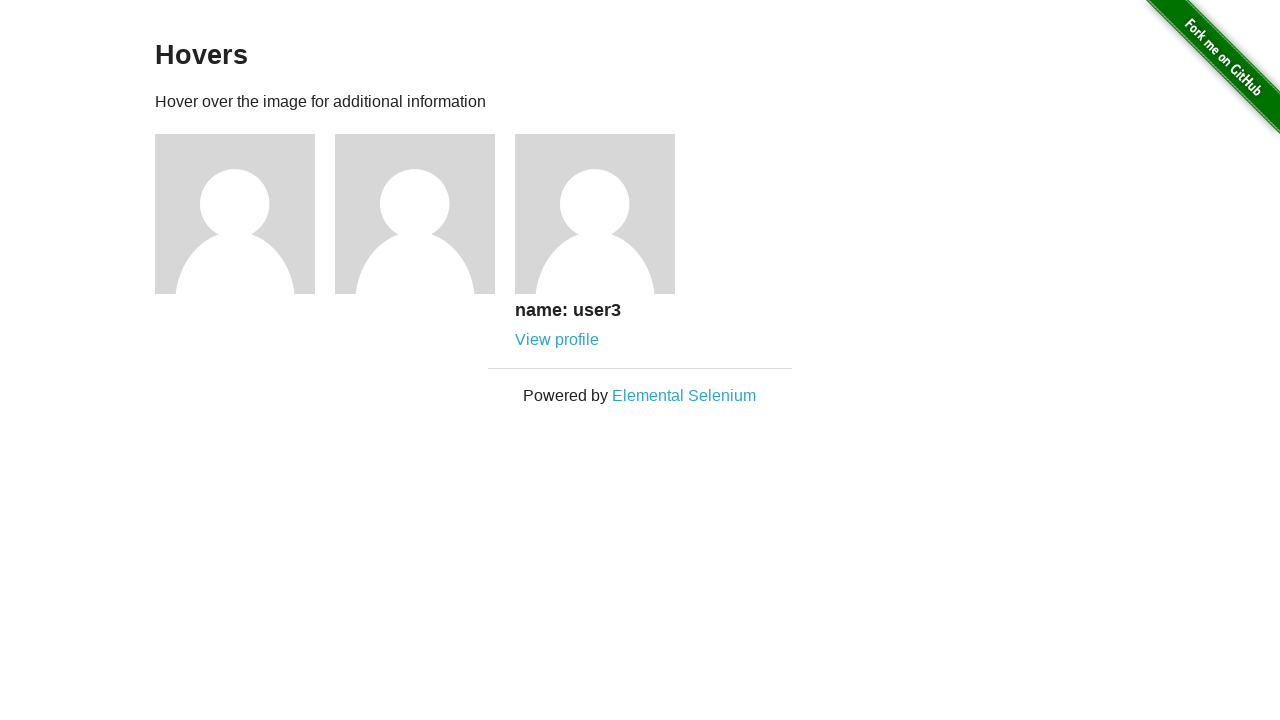

Retrieved all username h5 elements after hovering on avatar 3
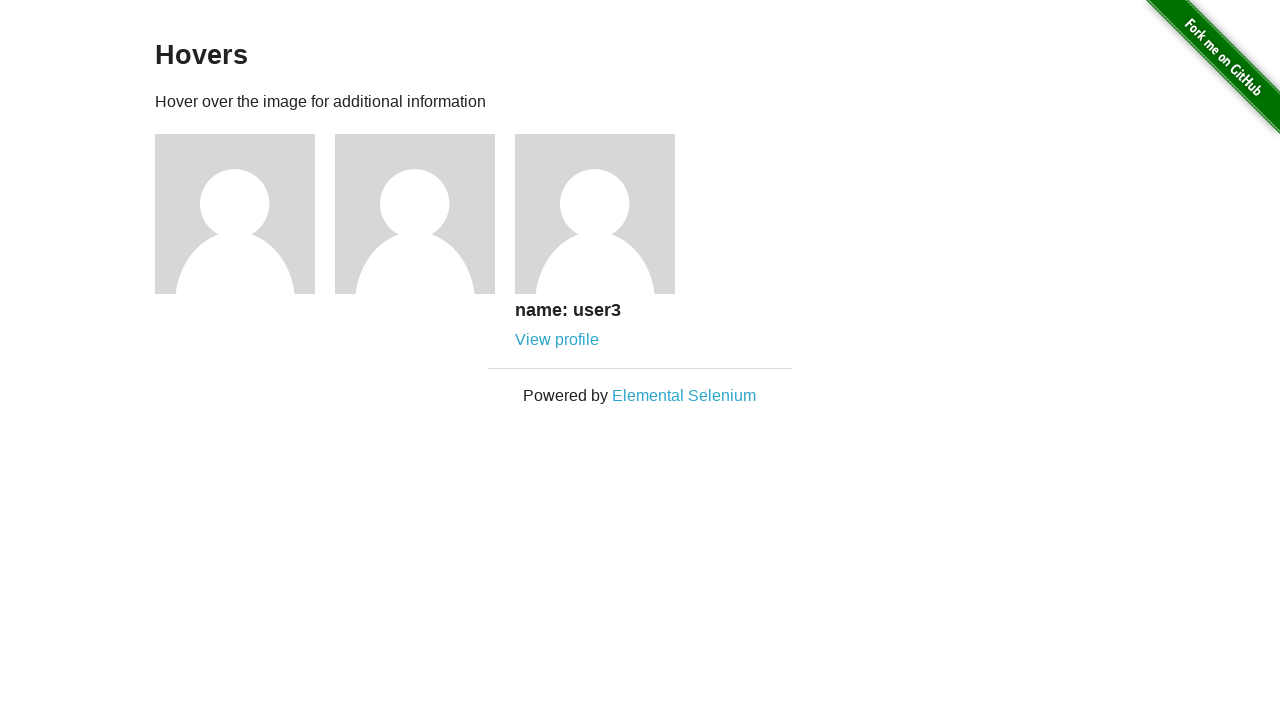

Validated that avatar 3 displays correct username: name: user3
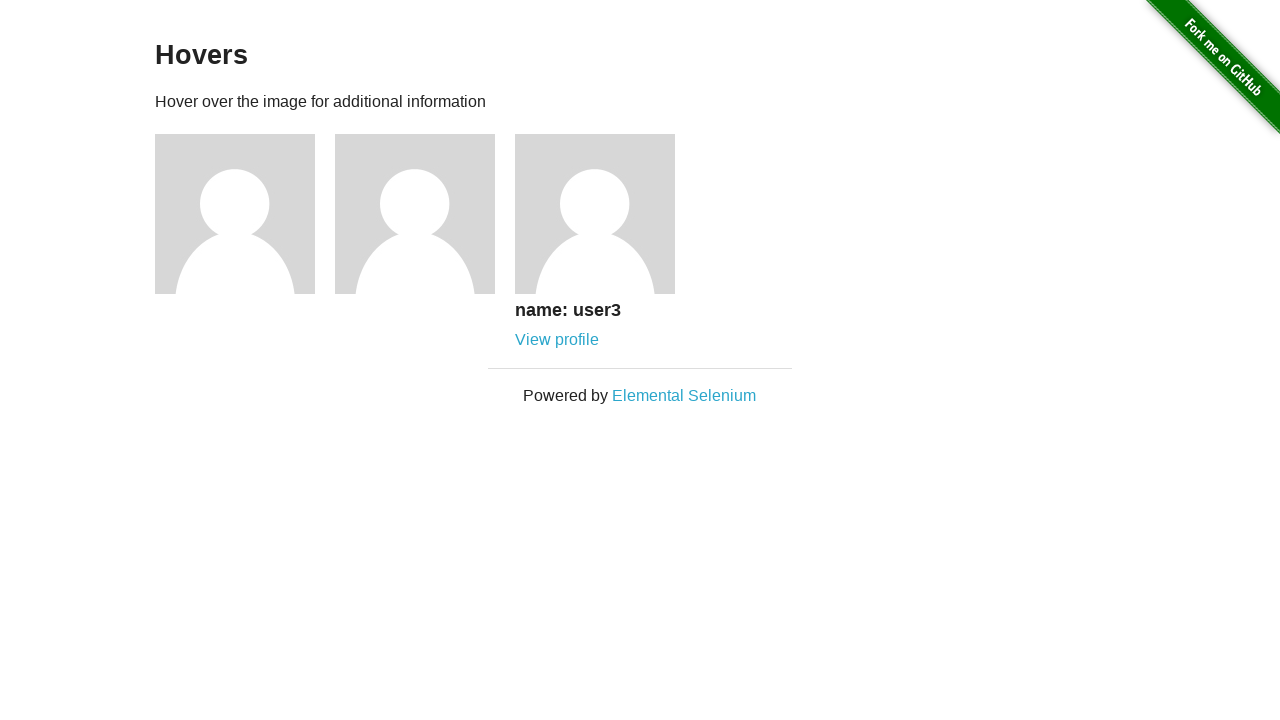

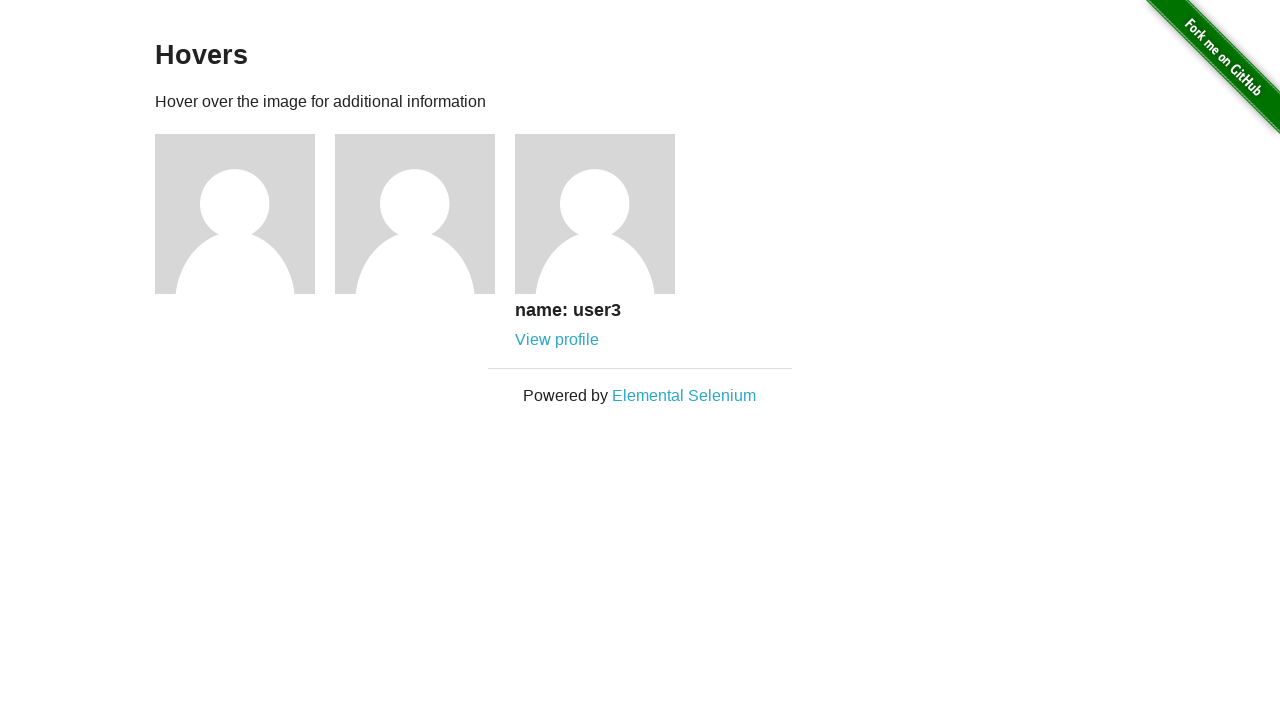